Tests the hidden layer scenario on UI Testing Playground by clicking a green button once, then verifying that a second click attempt fails due to a hidden layer covering the button.

Starting URL: http://uitestingplayground.com/hiddenlayers

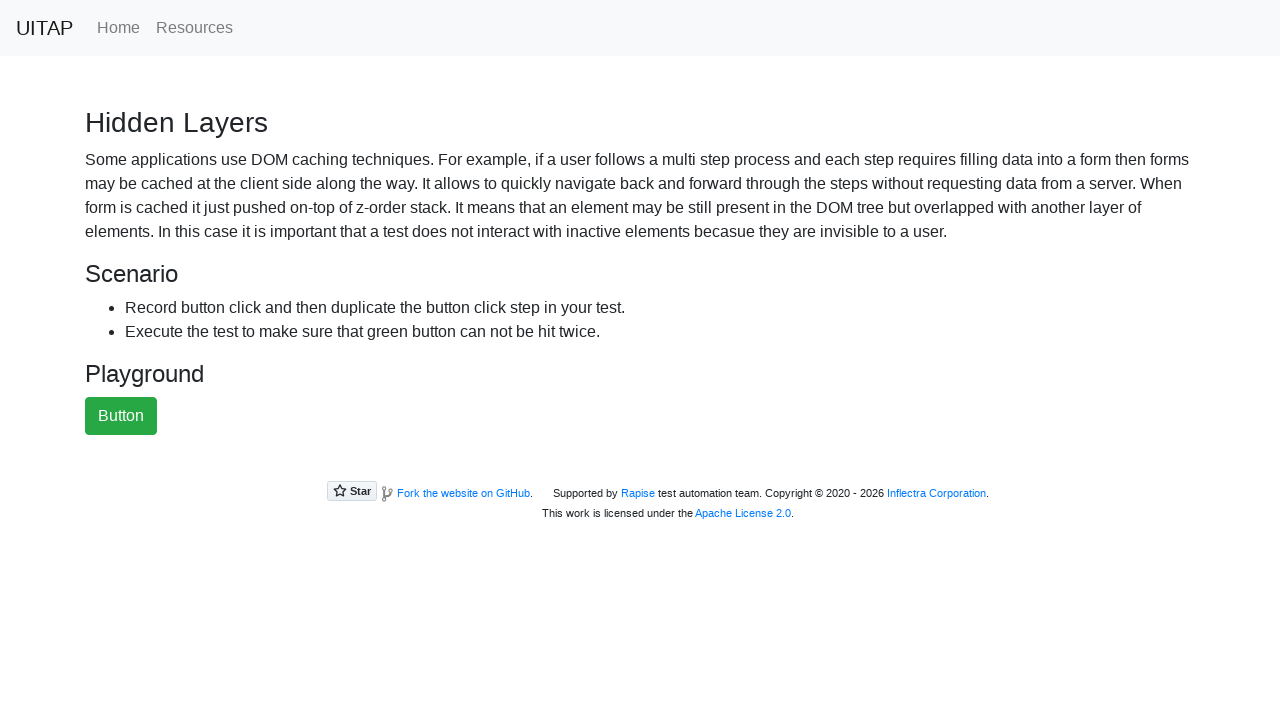

Located the green button element
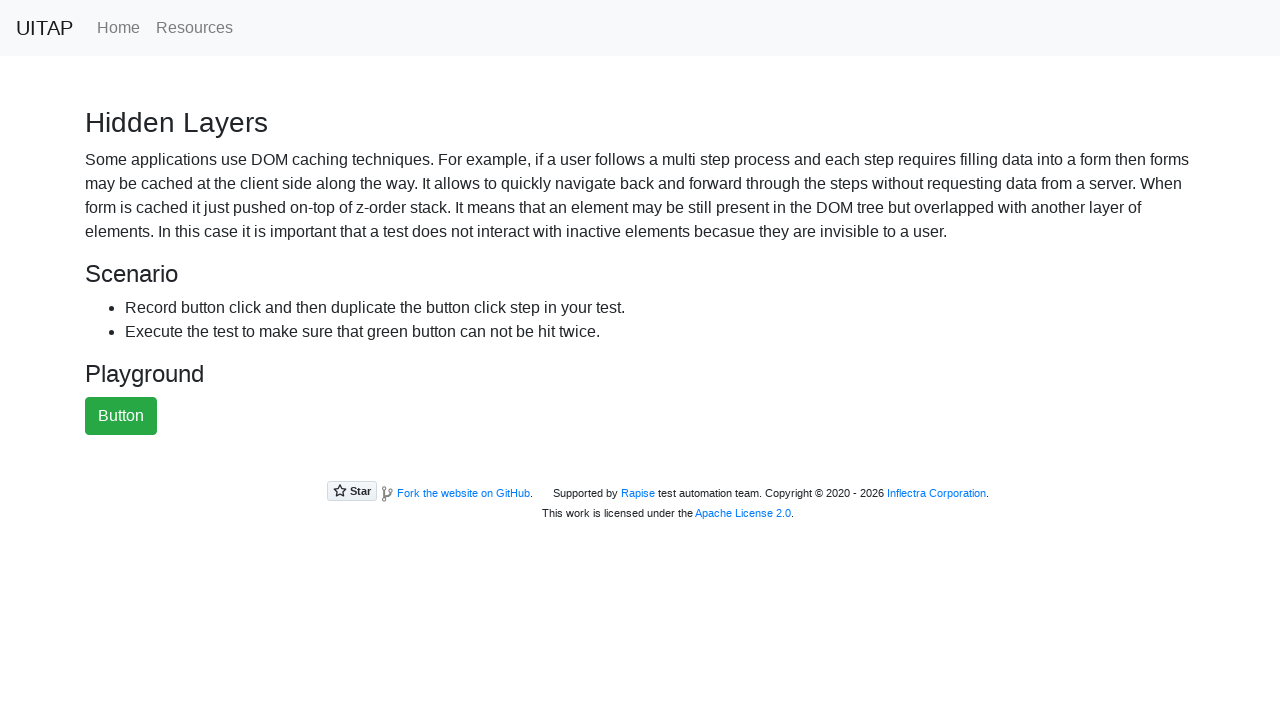

Clicked the green button for the first time at (121, 416) on button#greenButton
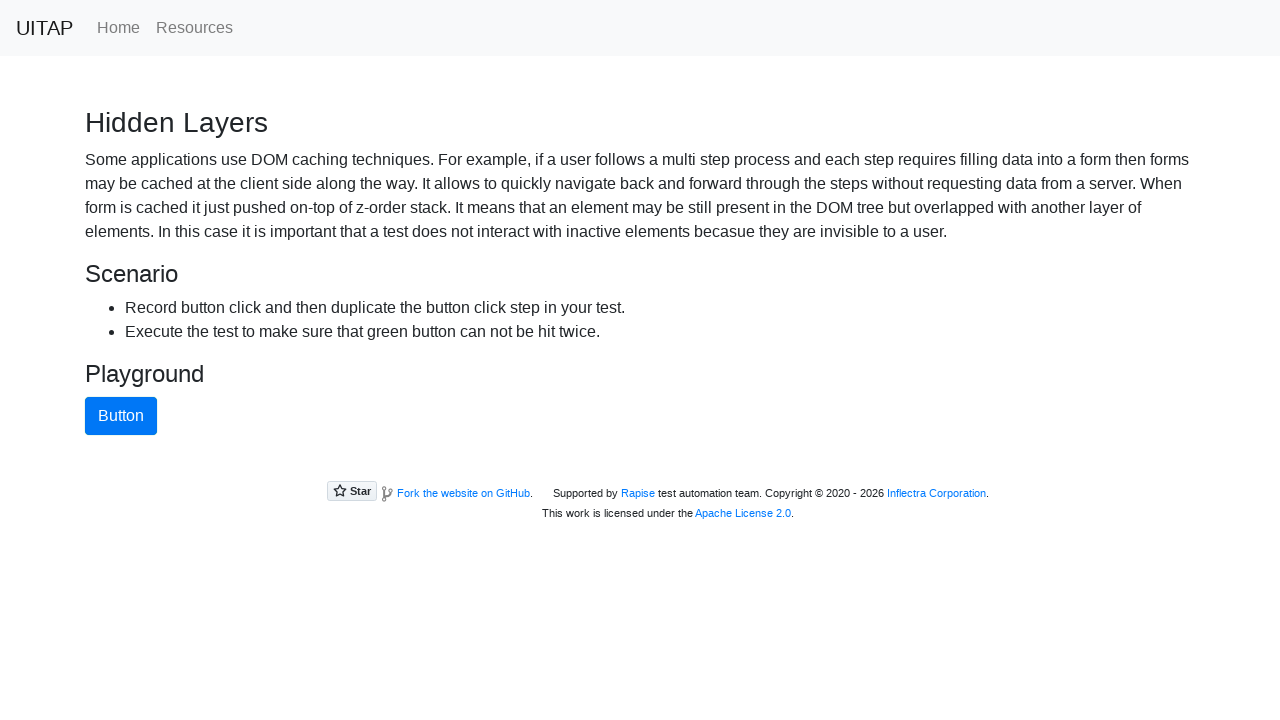

Second click attempt failed as expected - button is covered by hidden layer at (121, 416) on button#greenButton
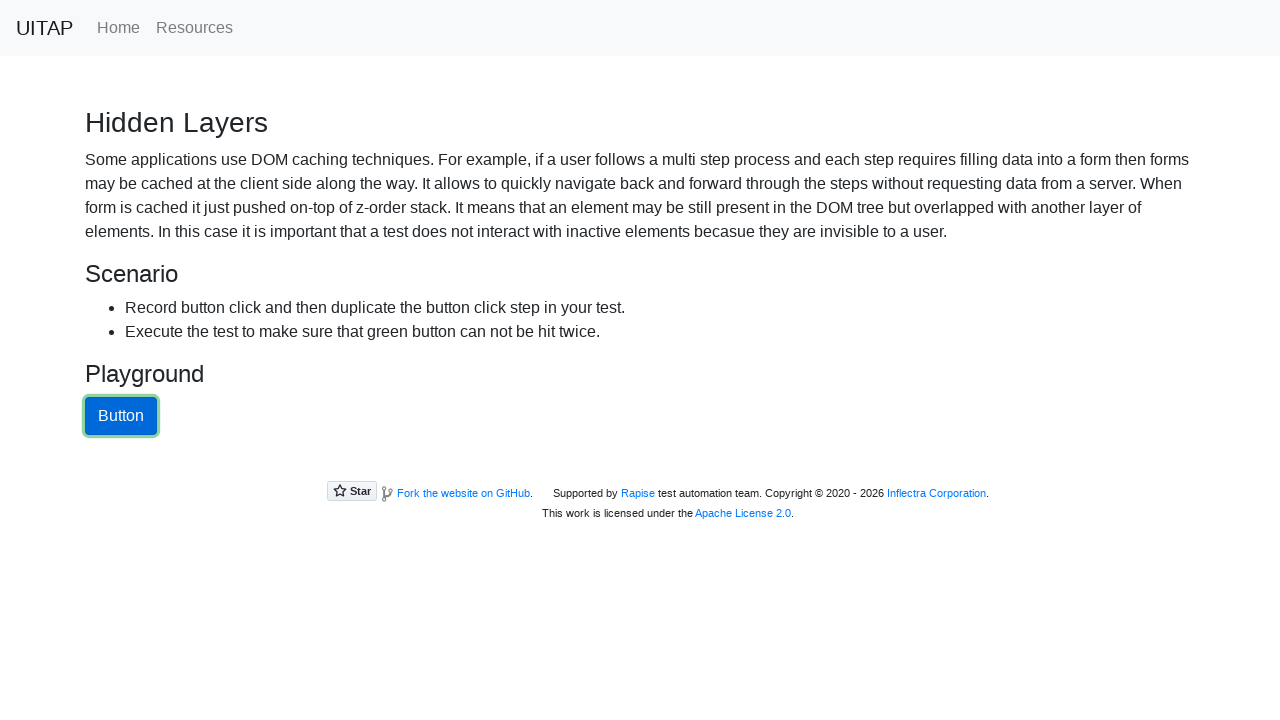

Verified green button is still visible in DOM but covered by hidden layer
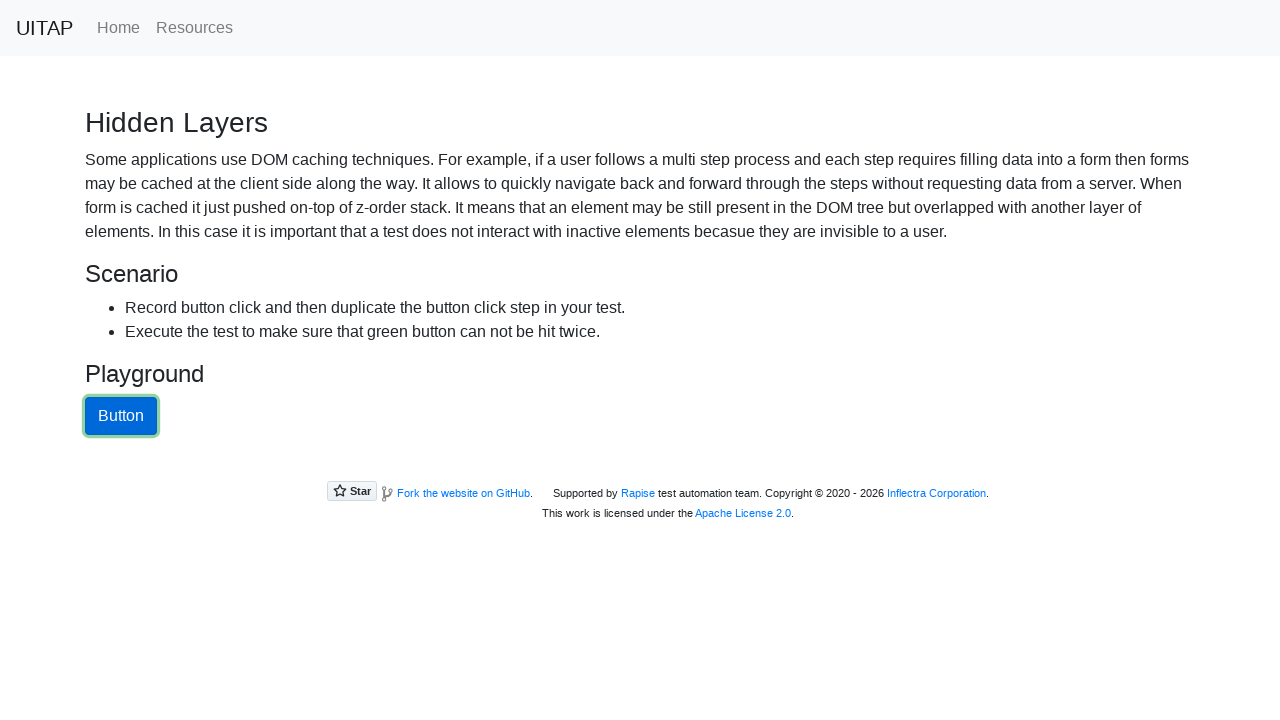

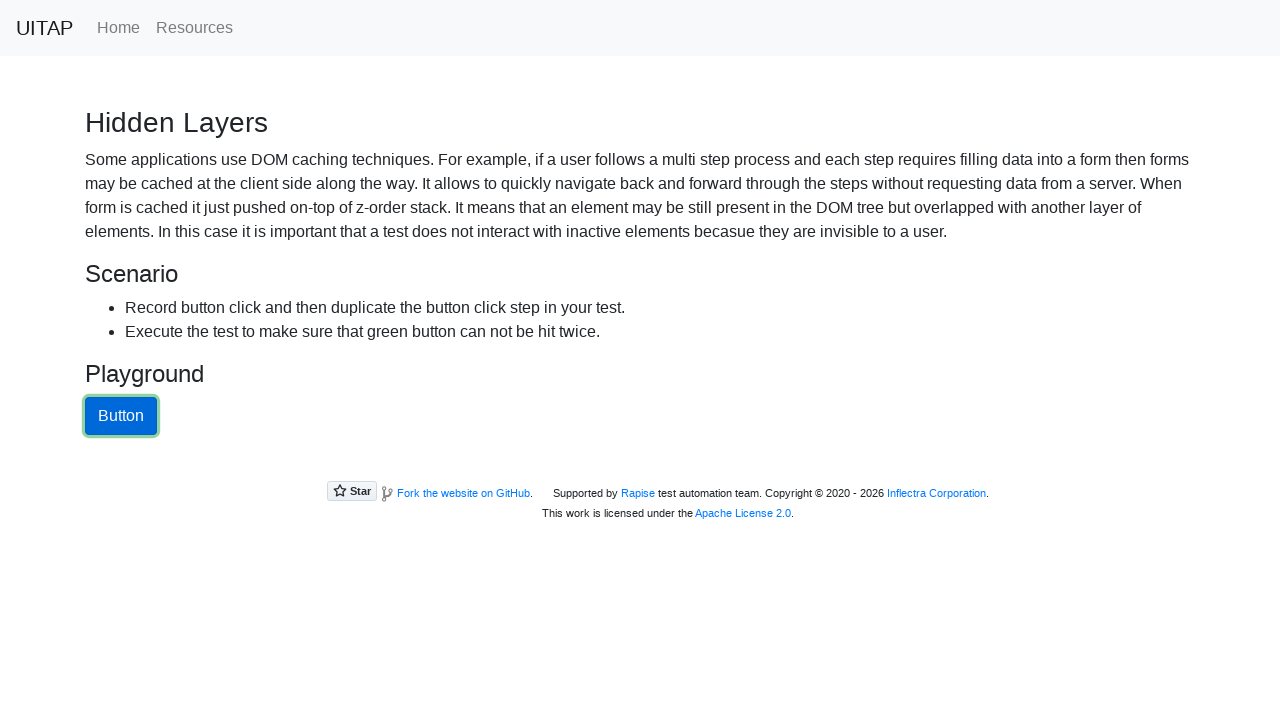